Tests window handling by clicking a button in an iframe that opens a new window, then switches between windows

Starting URL: https://www.w3schools.com/jsref/tryit.asp?filename=tryjsref_win_open

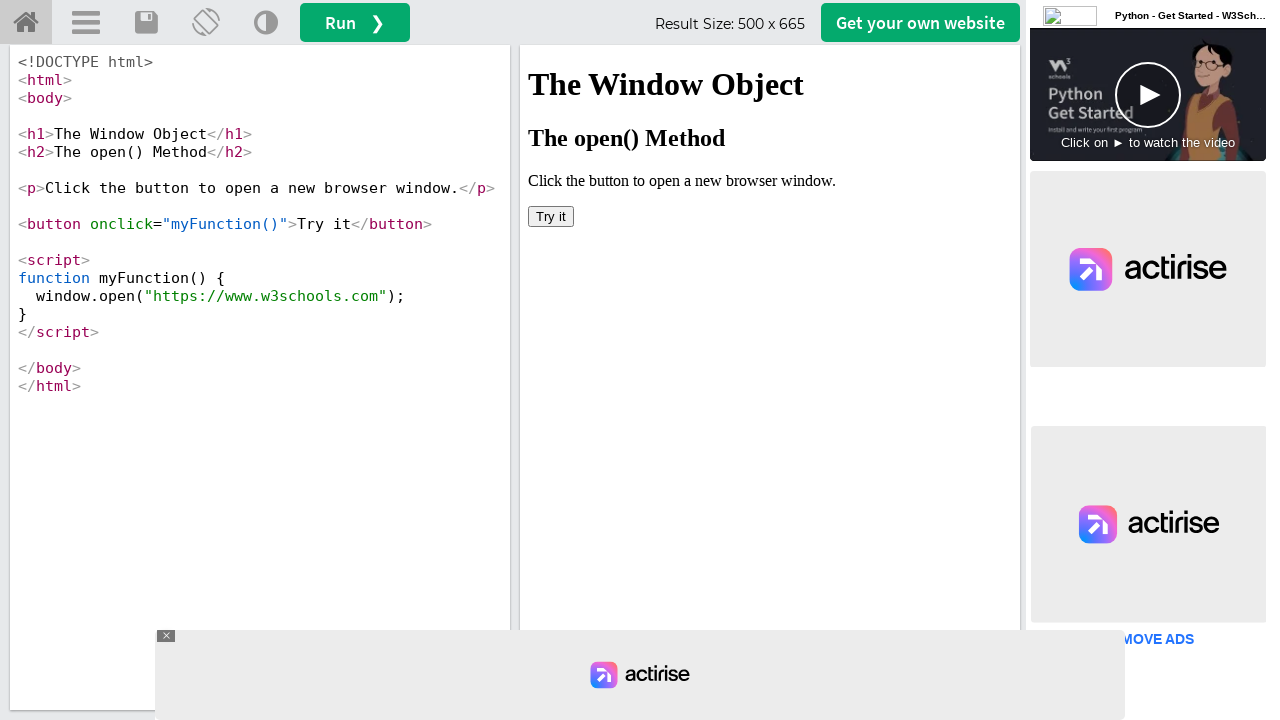

Located iframe with ID 'iframeResult'
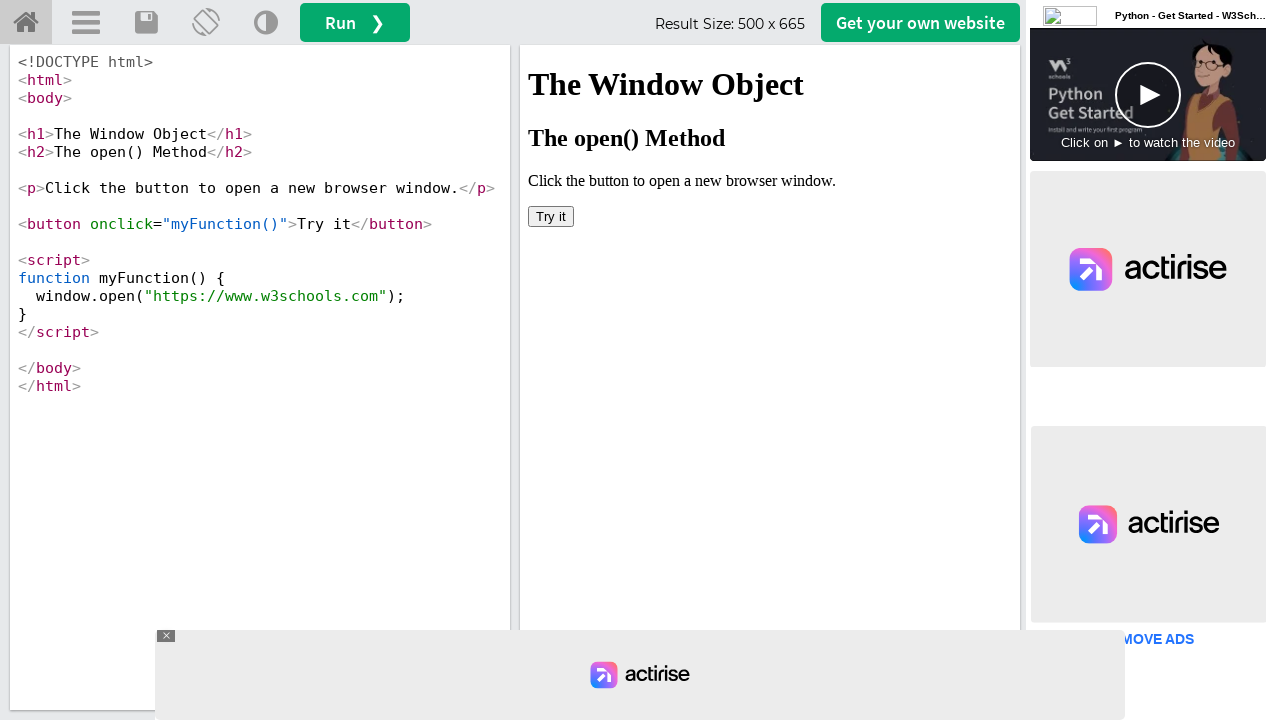

Clicked 'Try it' button in iframe, new window opened at (551, 216) on iframe#iframeResult >> internal:control=enter-frame >> button:has-text('Try it')
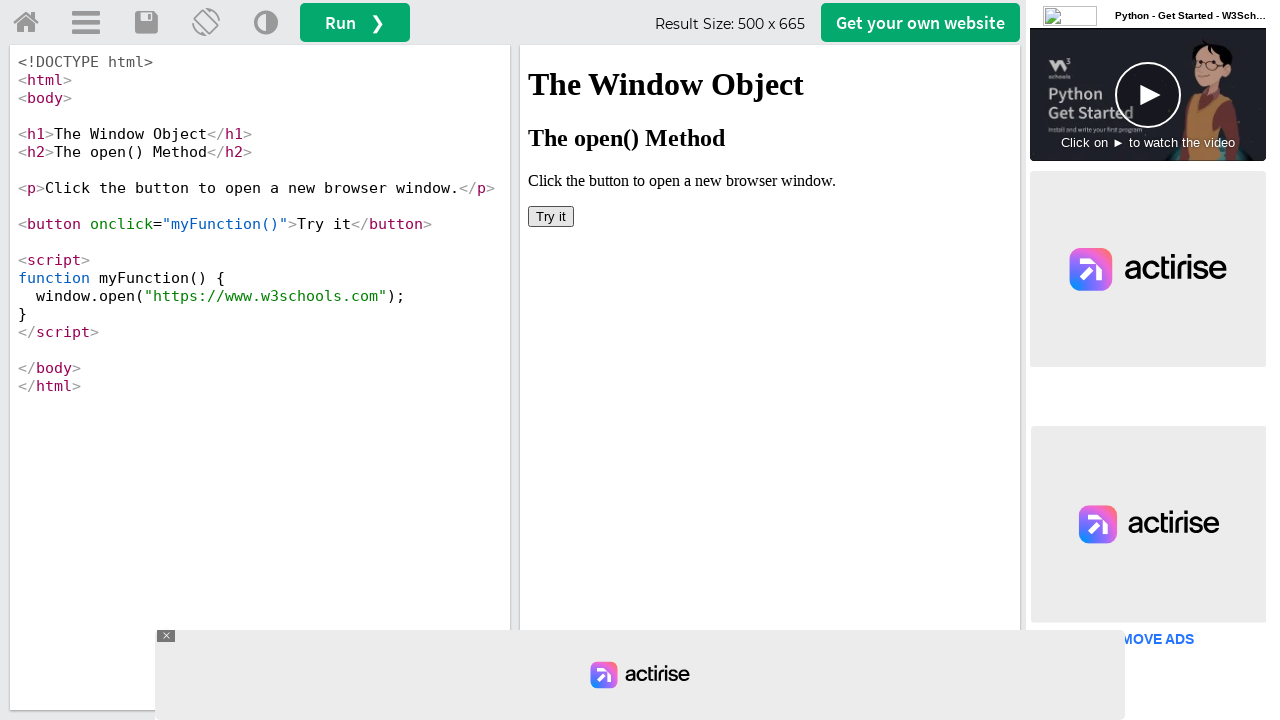

New window captured and assigned to new_page variable
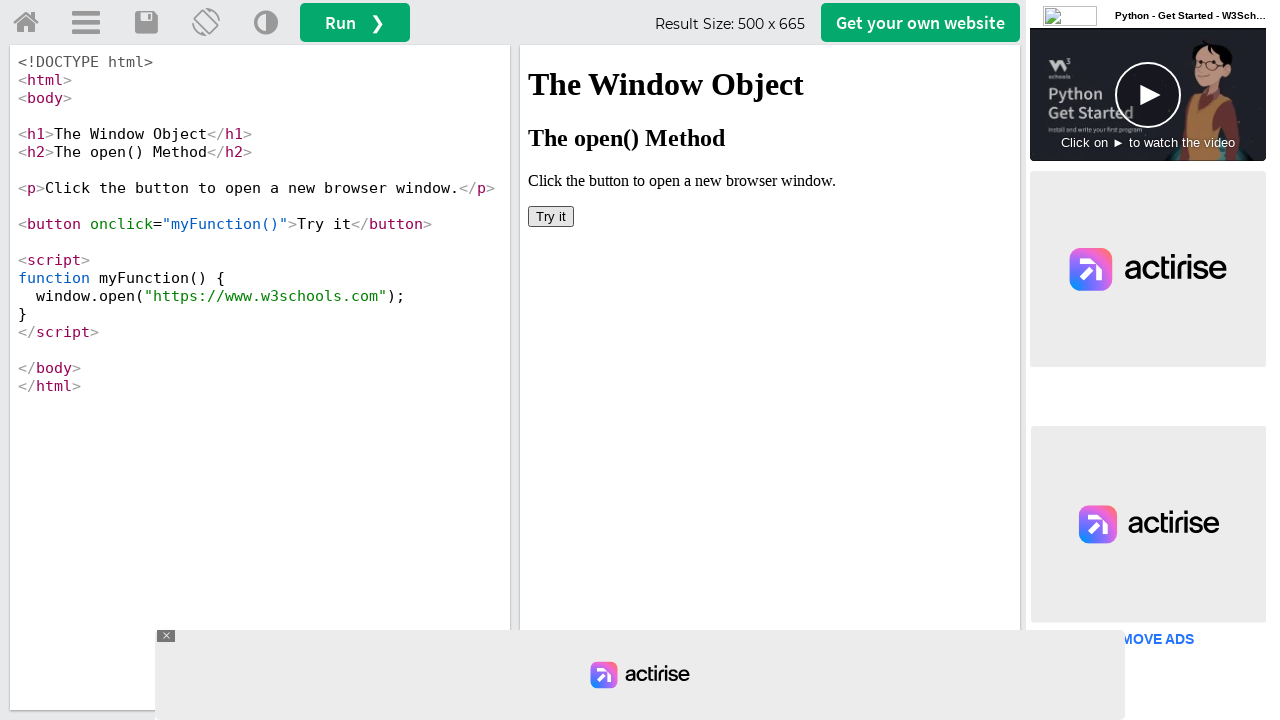

New window finished loading
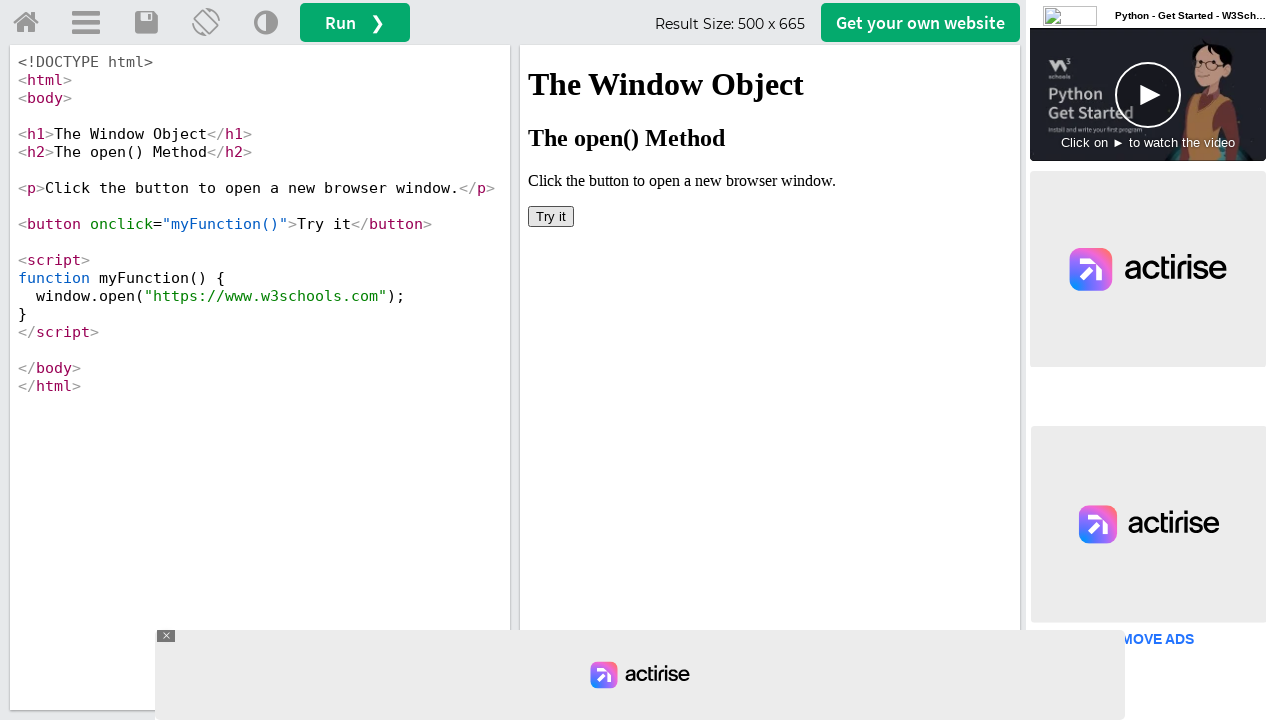

Retrieved URL from new window: https://www.w3schools.com/
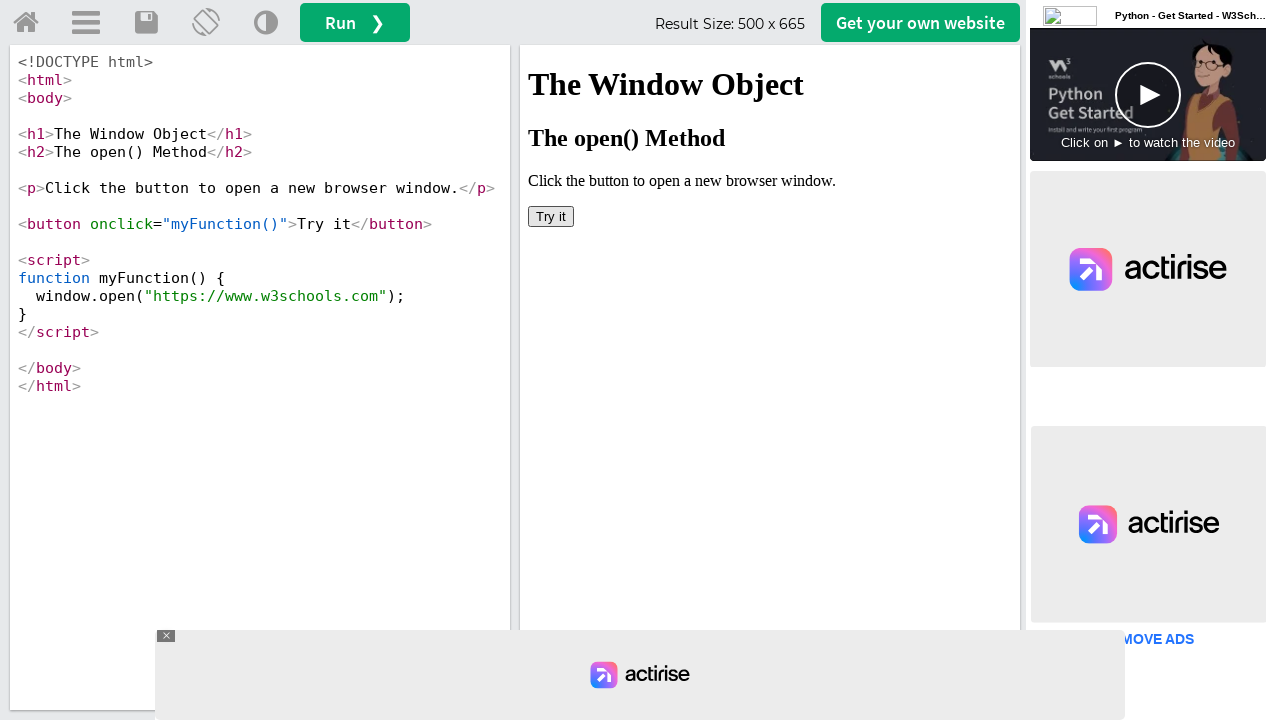

Retrieved title from new window: W3Schools Online Web Tutorials
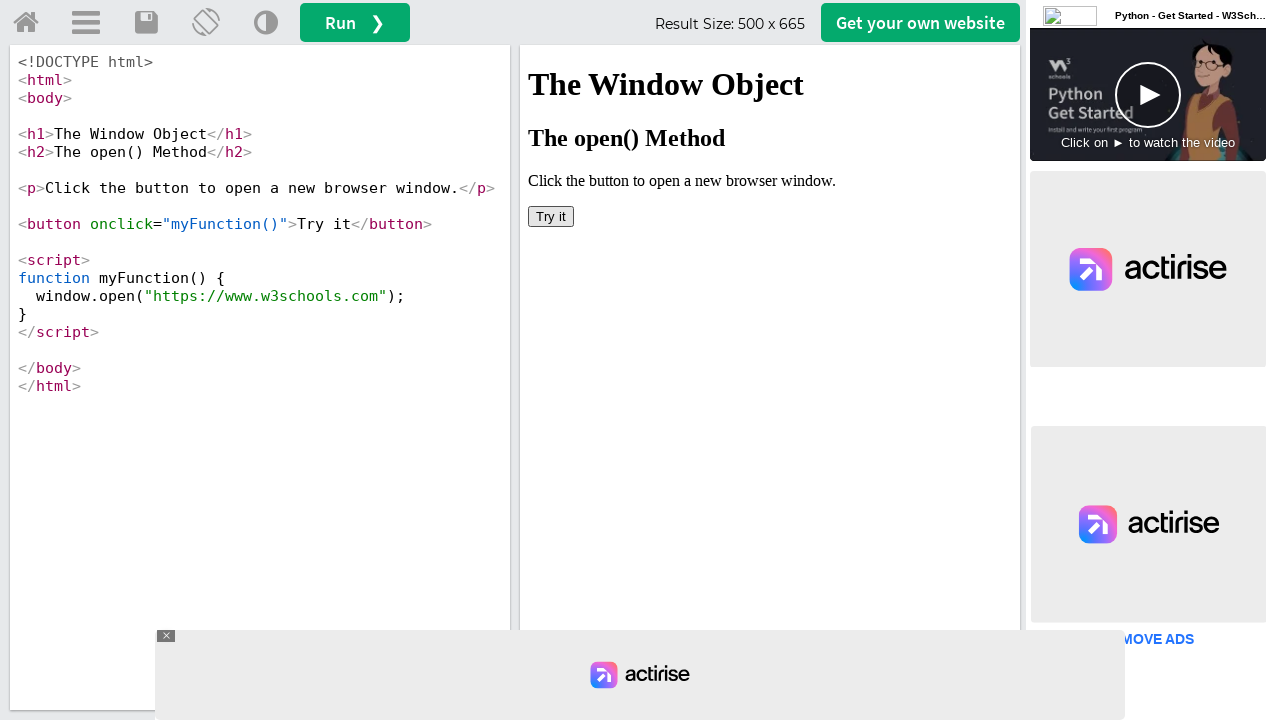

Closed the new window
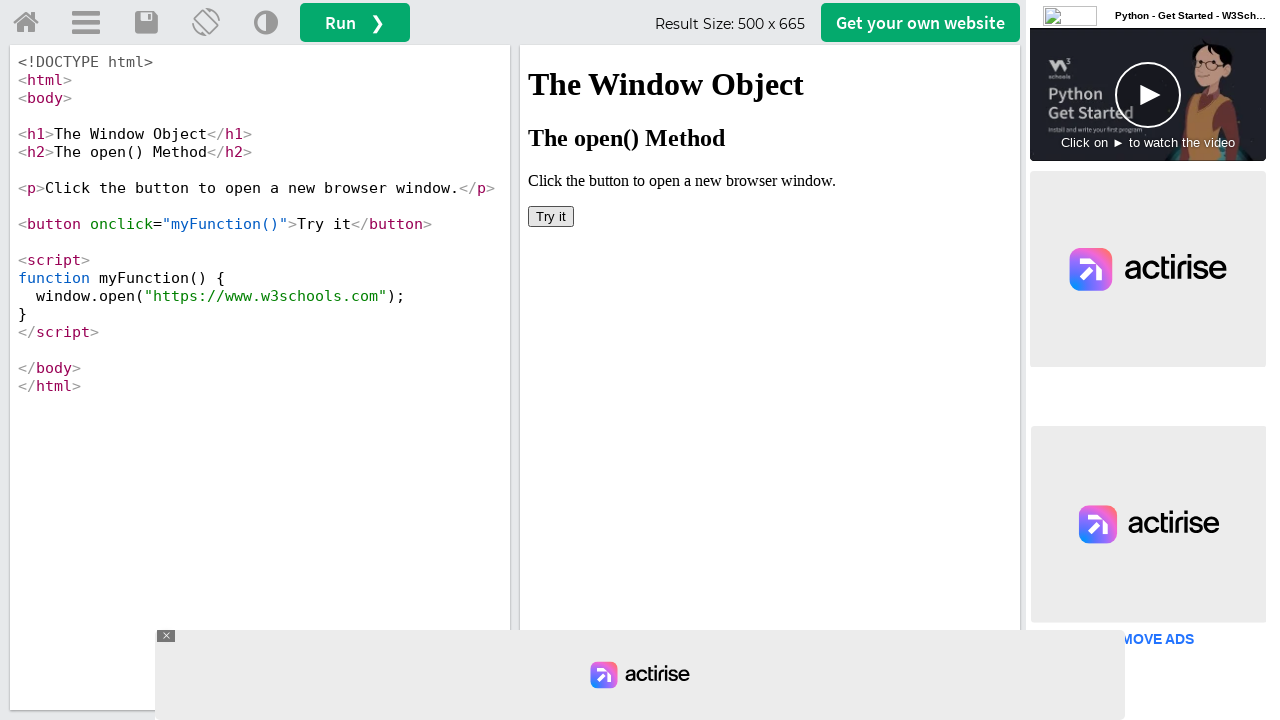

Original page remains active after new window closure
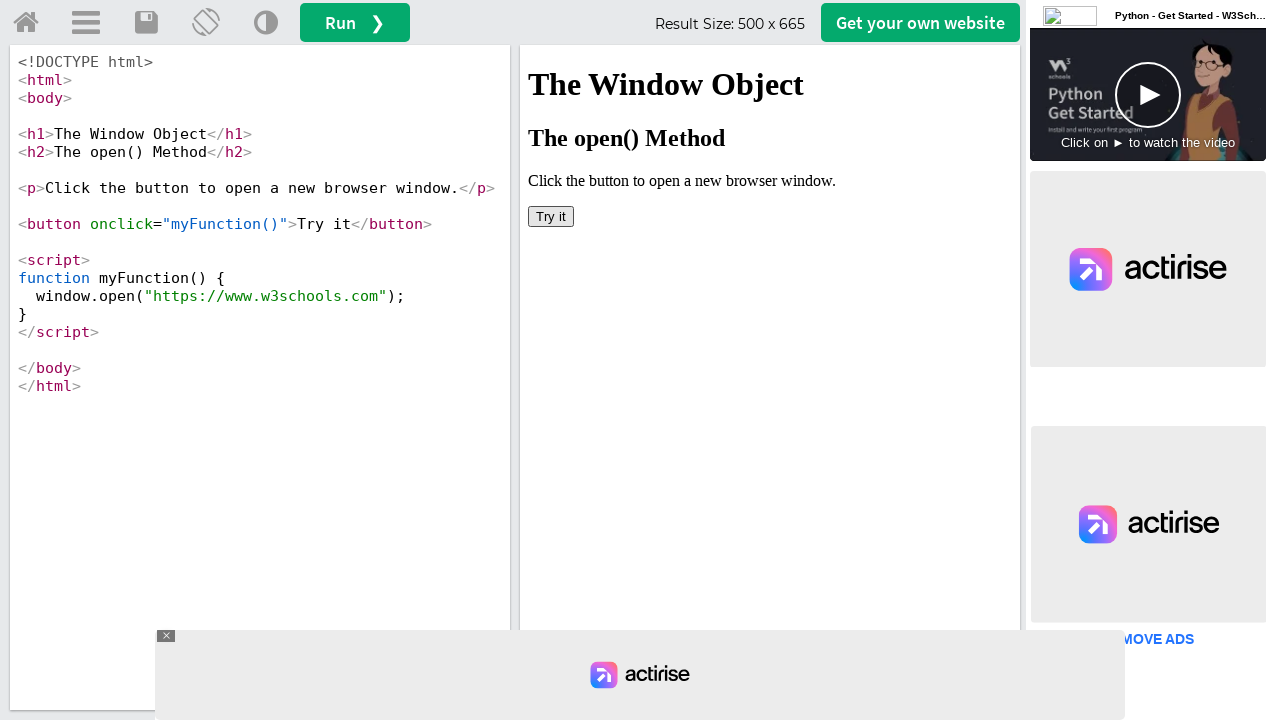

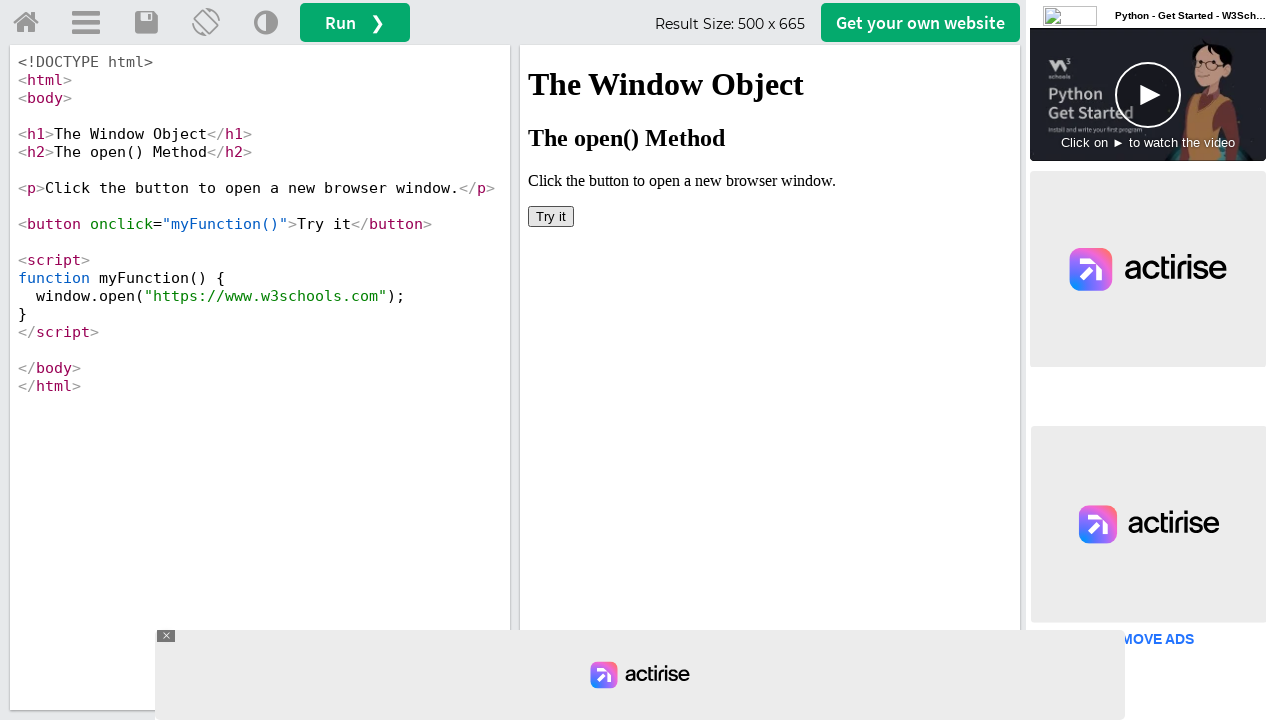